Tests hover interaction by hovering over a user image and clicking on the profile link

Starting URL: http://the-internet.herokuapp.com/hovers

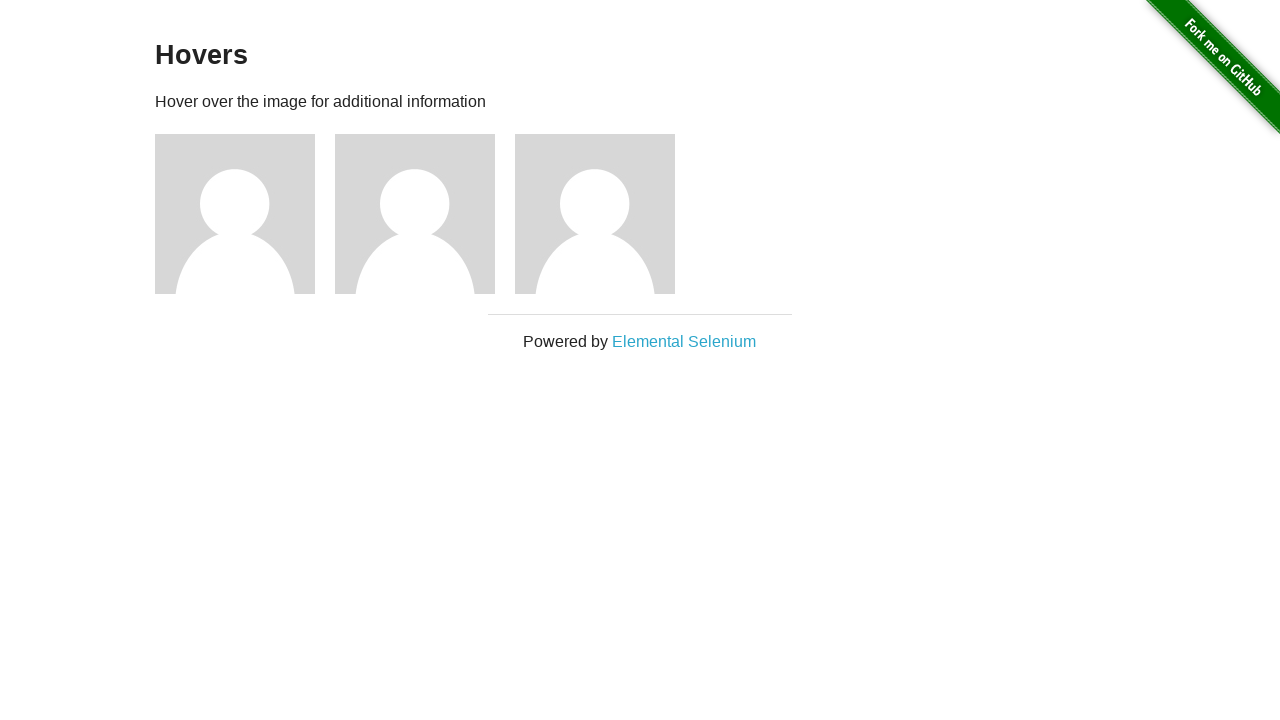

Hovered over user1 image to reveal profile link at (235, 214) on xpath=//h5[contains(text(),'user1')]//parent::div//preceding-sibling::img
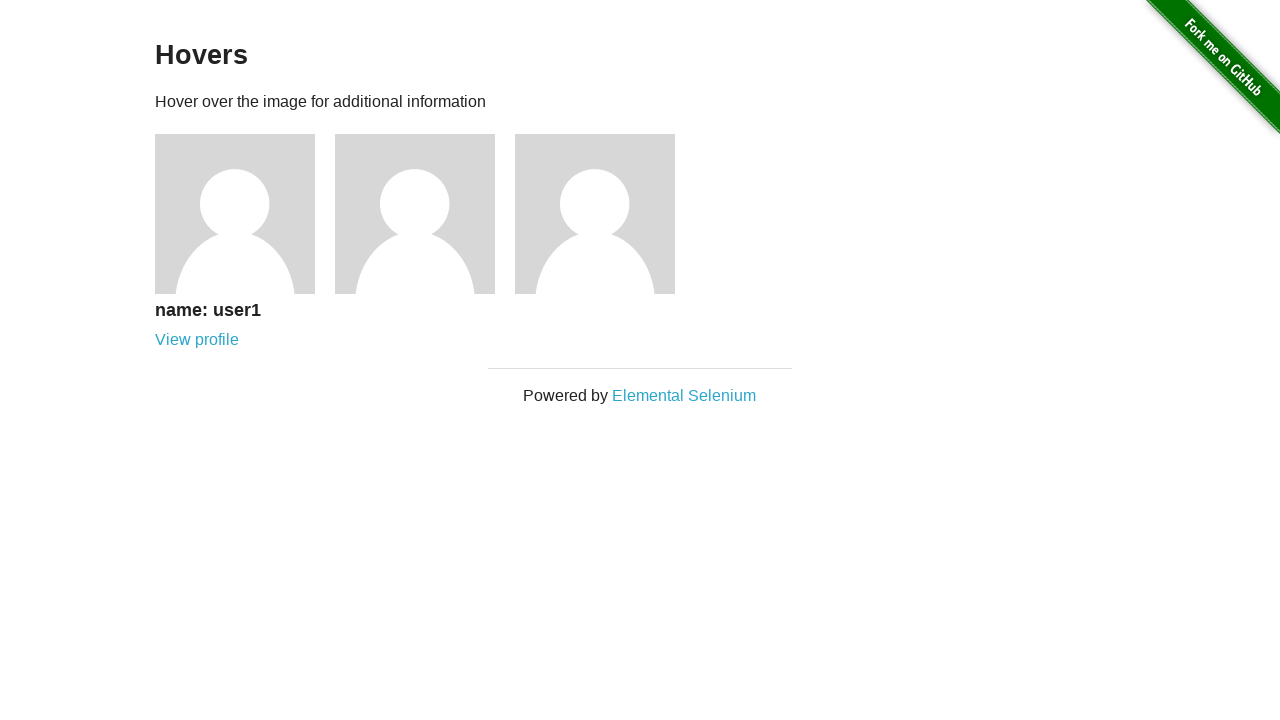

Clicked on user1 profile link at (197, 340) on xpath=//a[@href='/users/1']
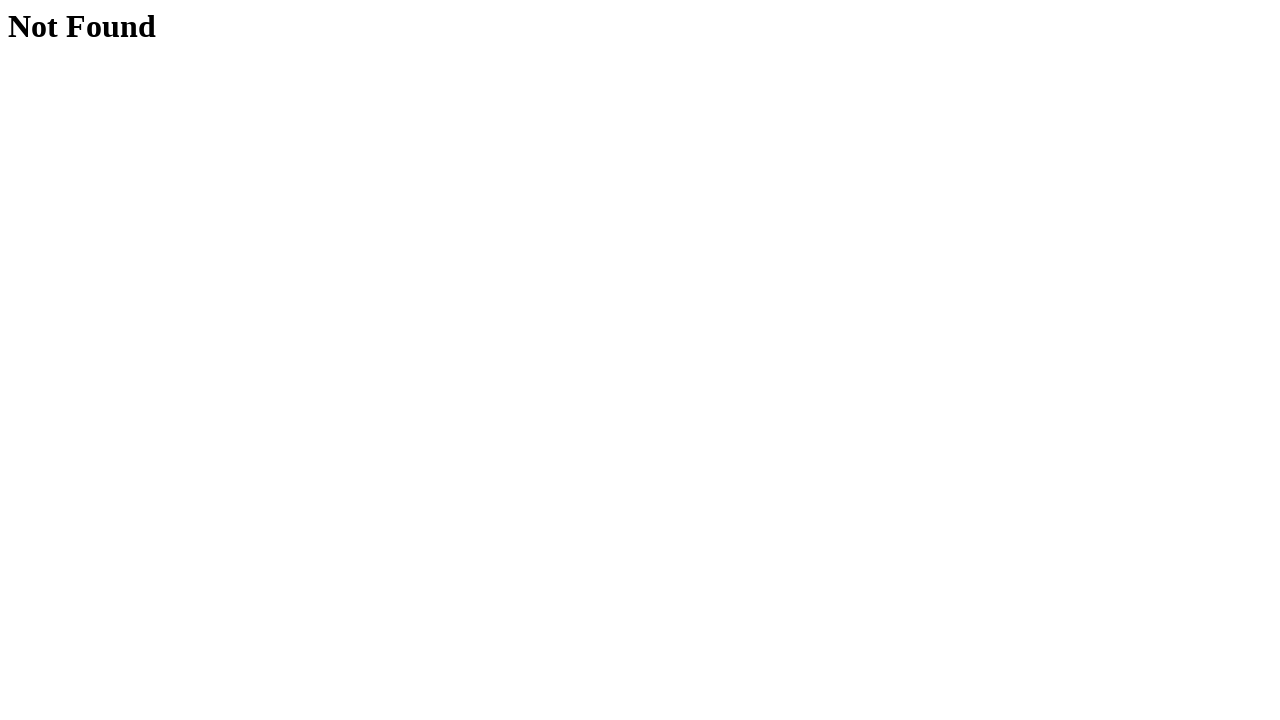

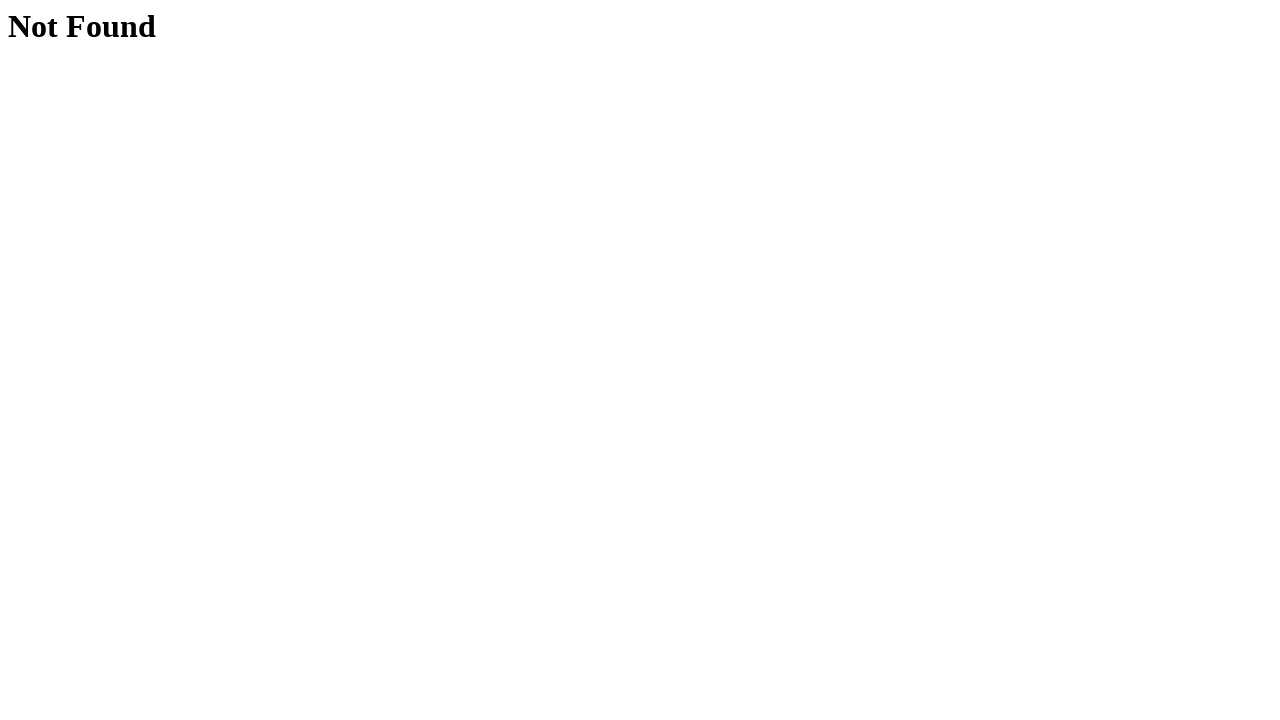